Tests dropdown selection functionality by selecting options using different methods (visible text, value, and index)

Starting URL: https://rahulshettyacademy.com/AutomationPractice/

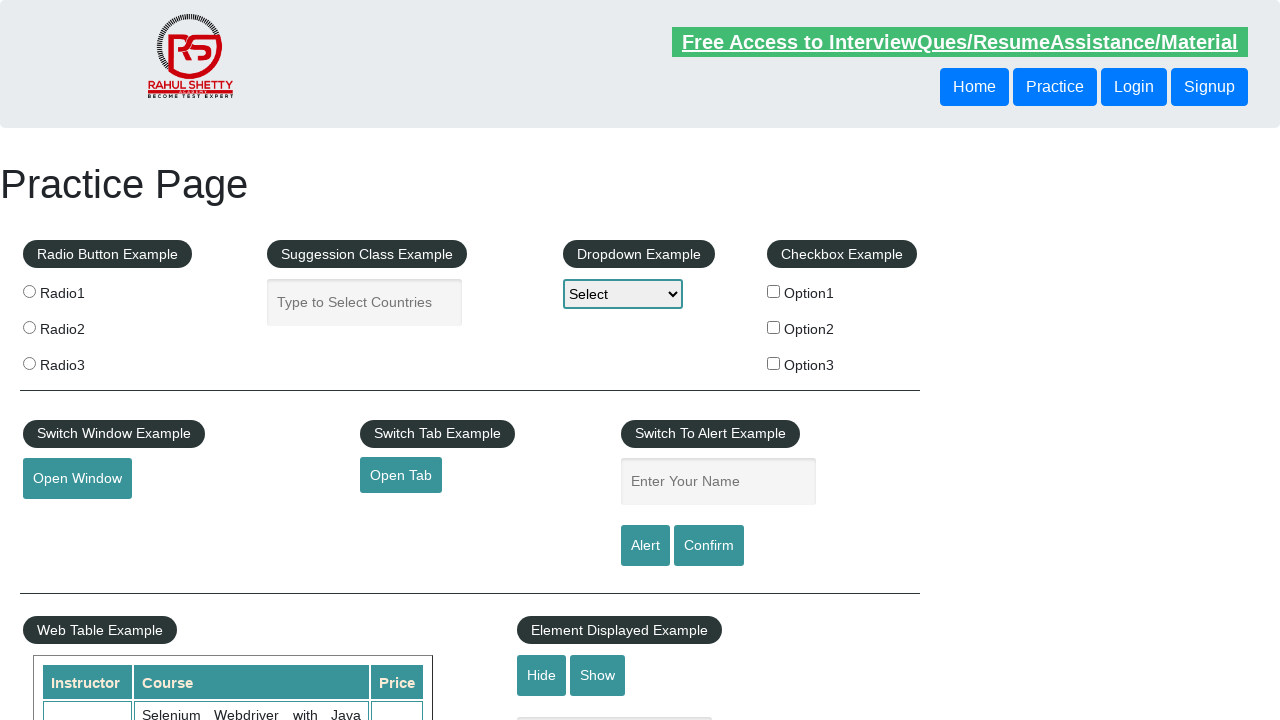

Selected 'Option2' from dropdown using visible text on #dropdown-class-example
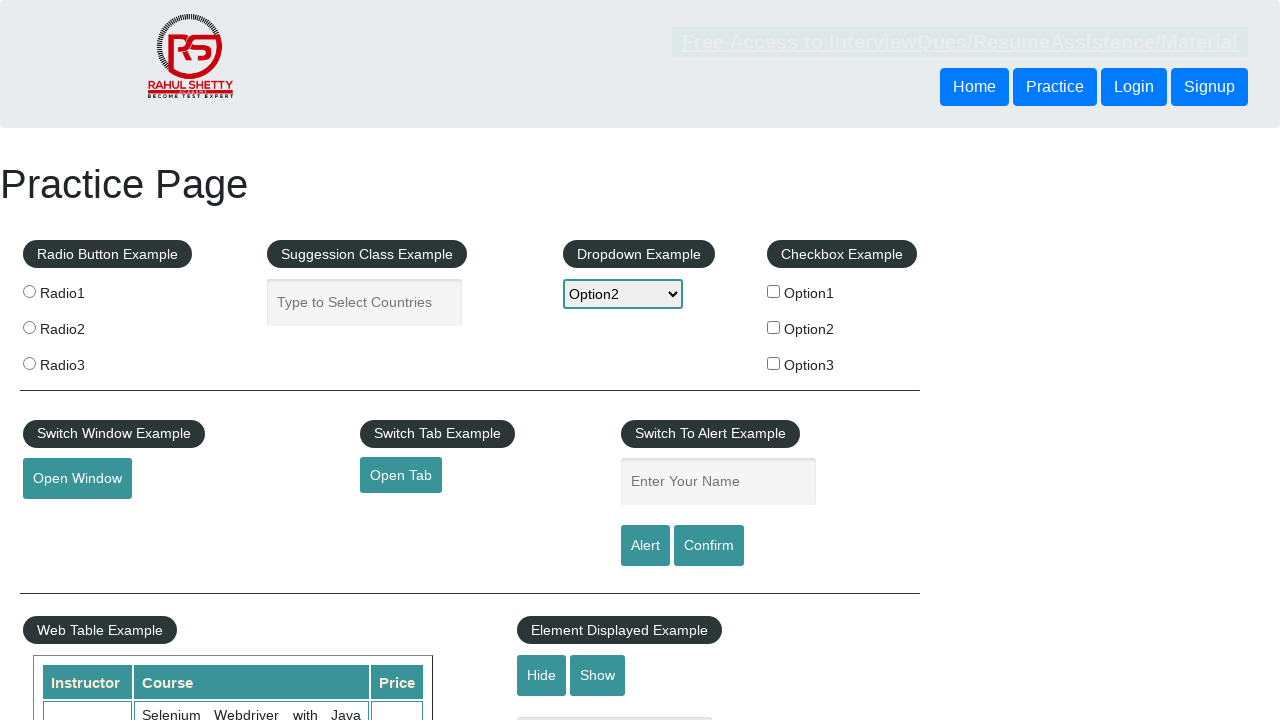

Selected option from dropdown by value 'option2' on #dropdown-class-example
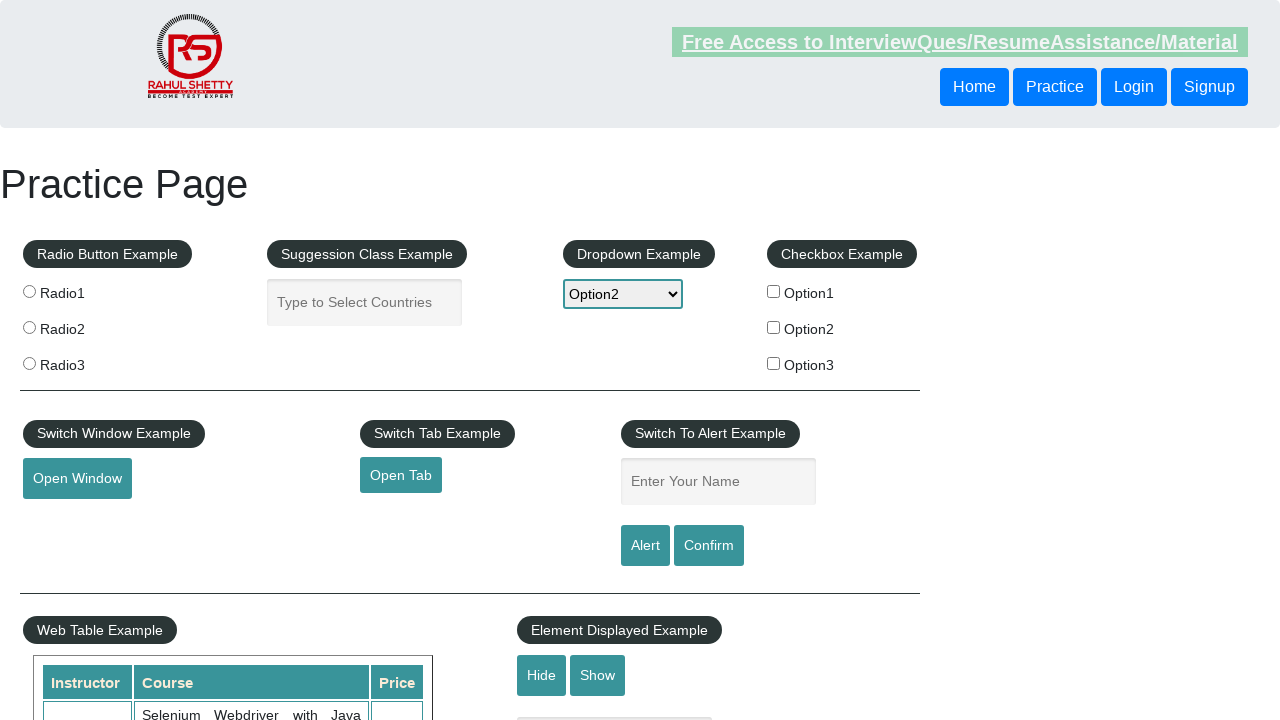

Selected Option3 from dropdown by index 2 on #dropdown-class-example
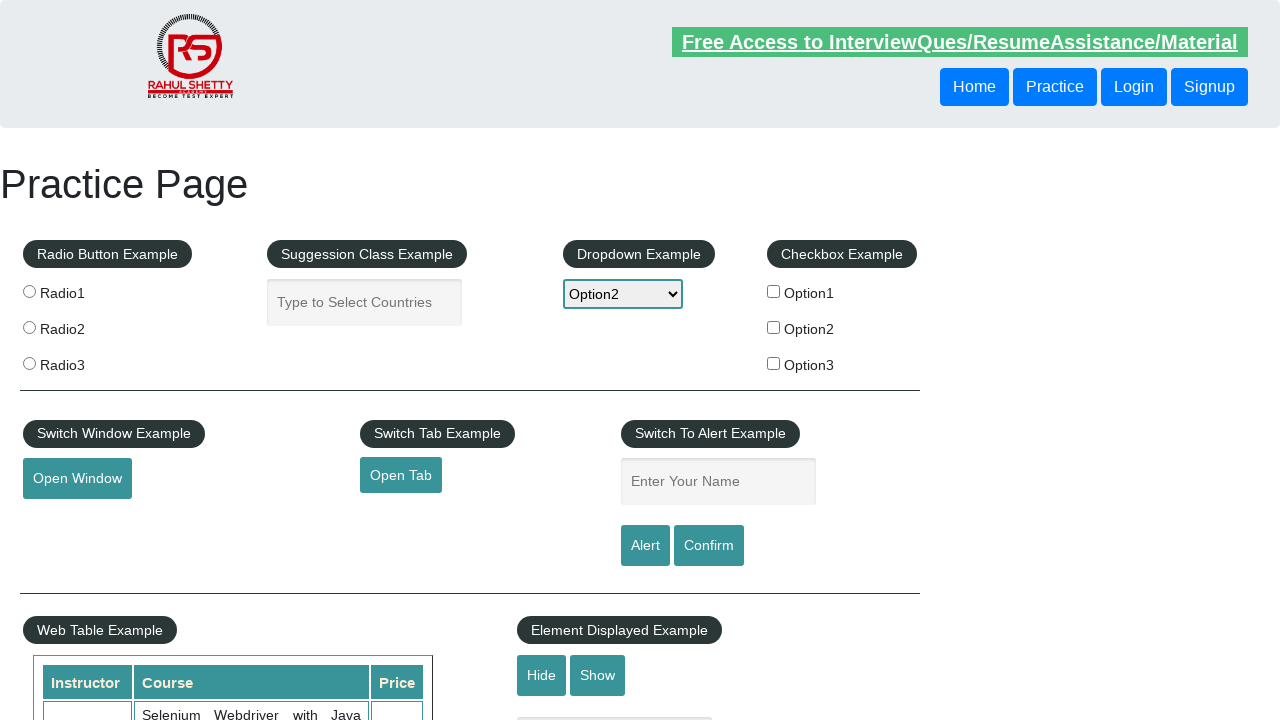

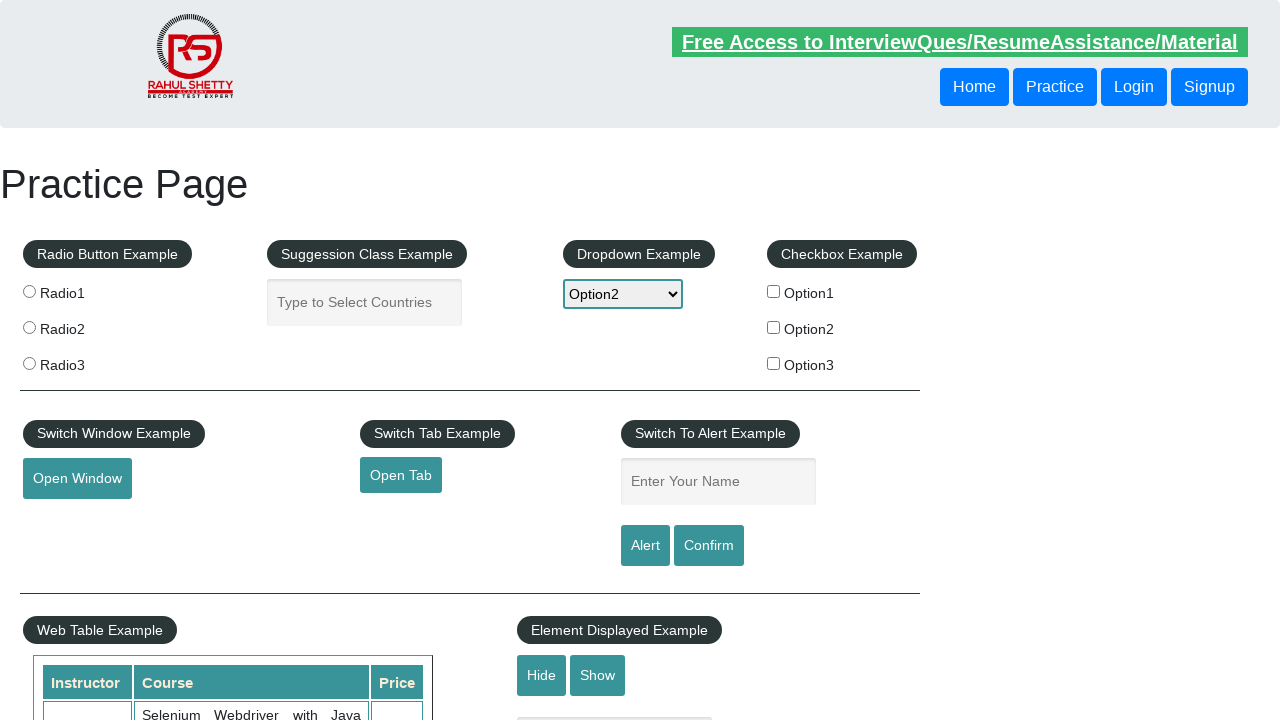